Tests window handle functionality by clicking a link that opens a new window, switching to the new window to verify its content, and then switching back to the original window to verify it's still accessible.

Starting URL: https://the-internet.herokuapp.com/windows

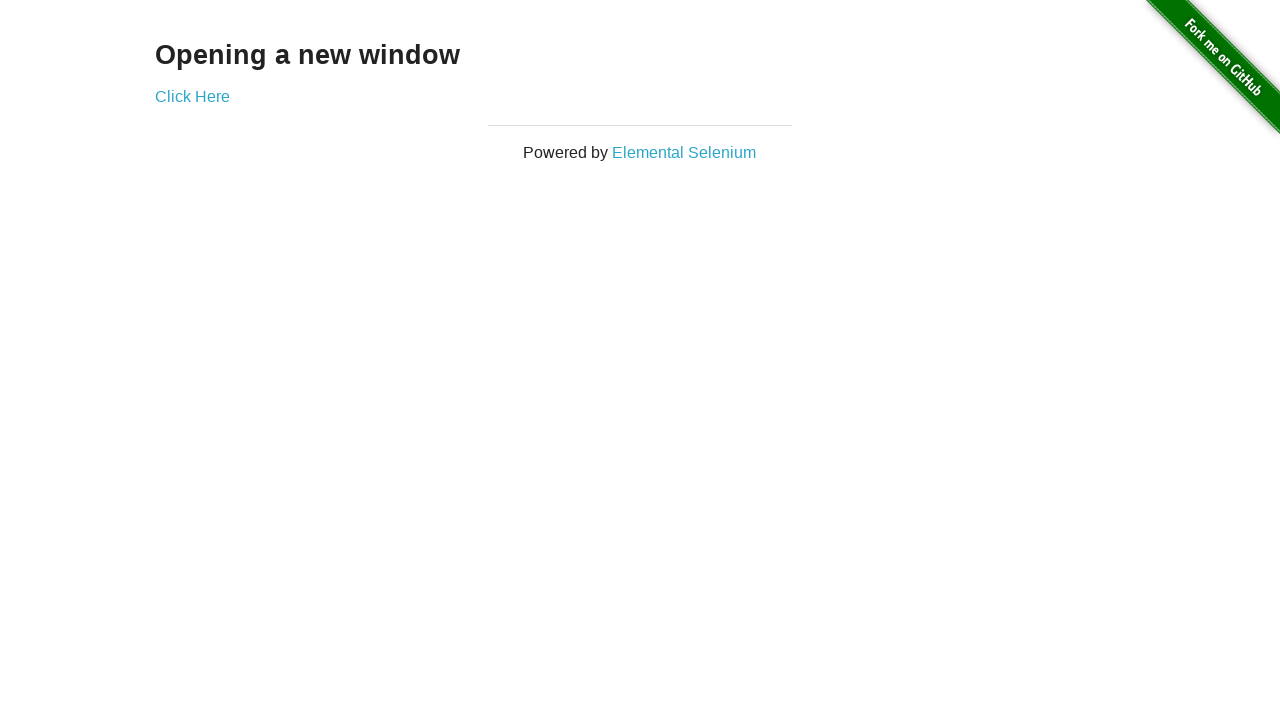

Waited for 'Opening a new window' text to appear
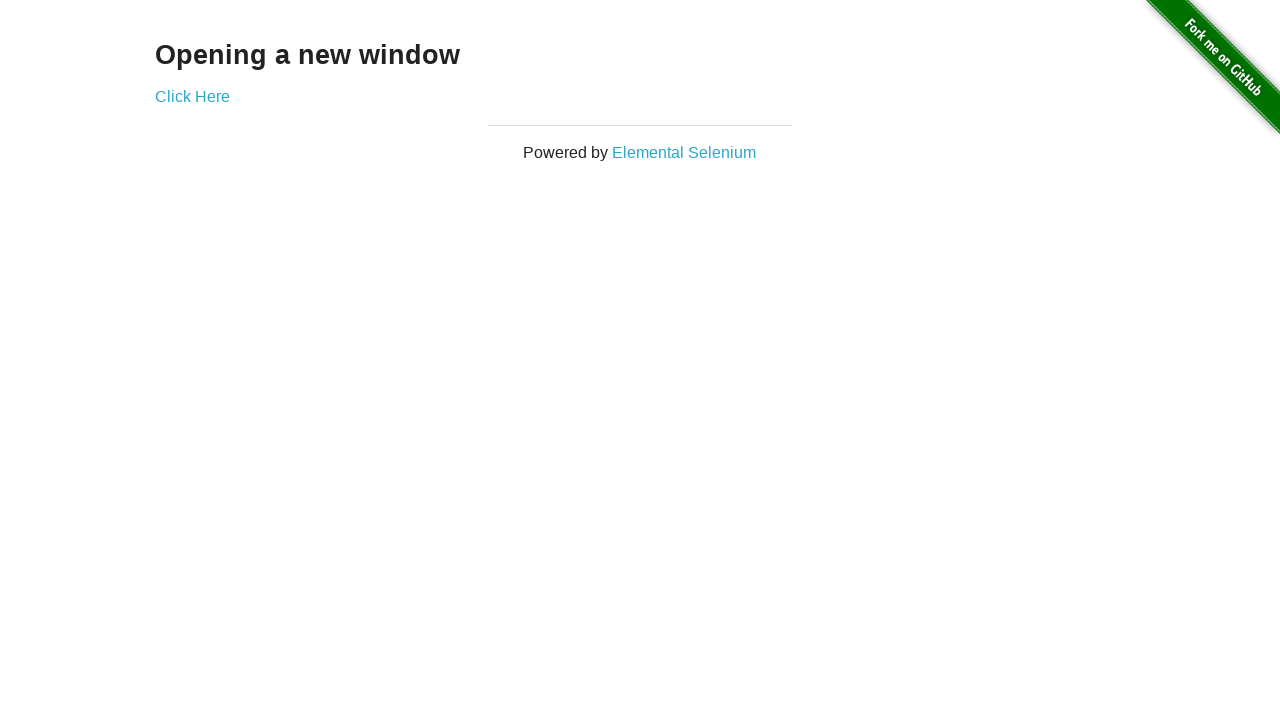

Verified page title contains 'The Internet'
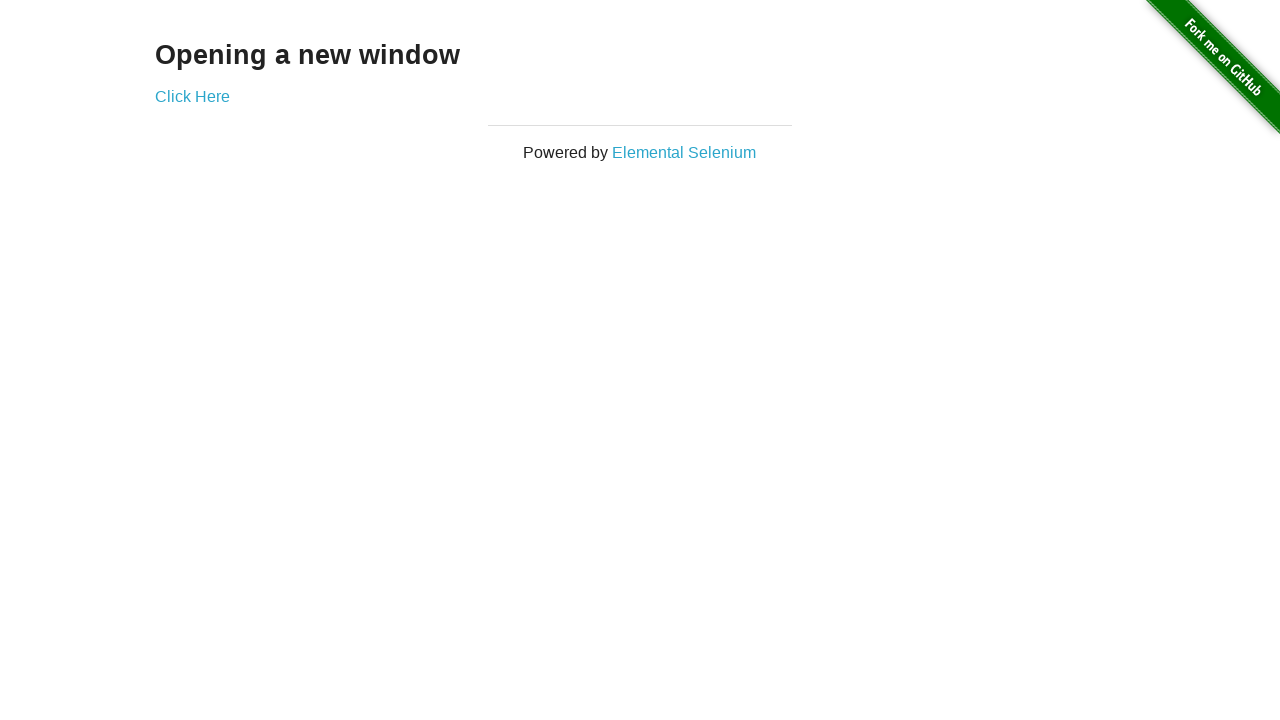

Clicked 'Click Here' link to open new window at (192, 96) on xpath=//*[text()='Click Here']
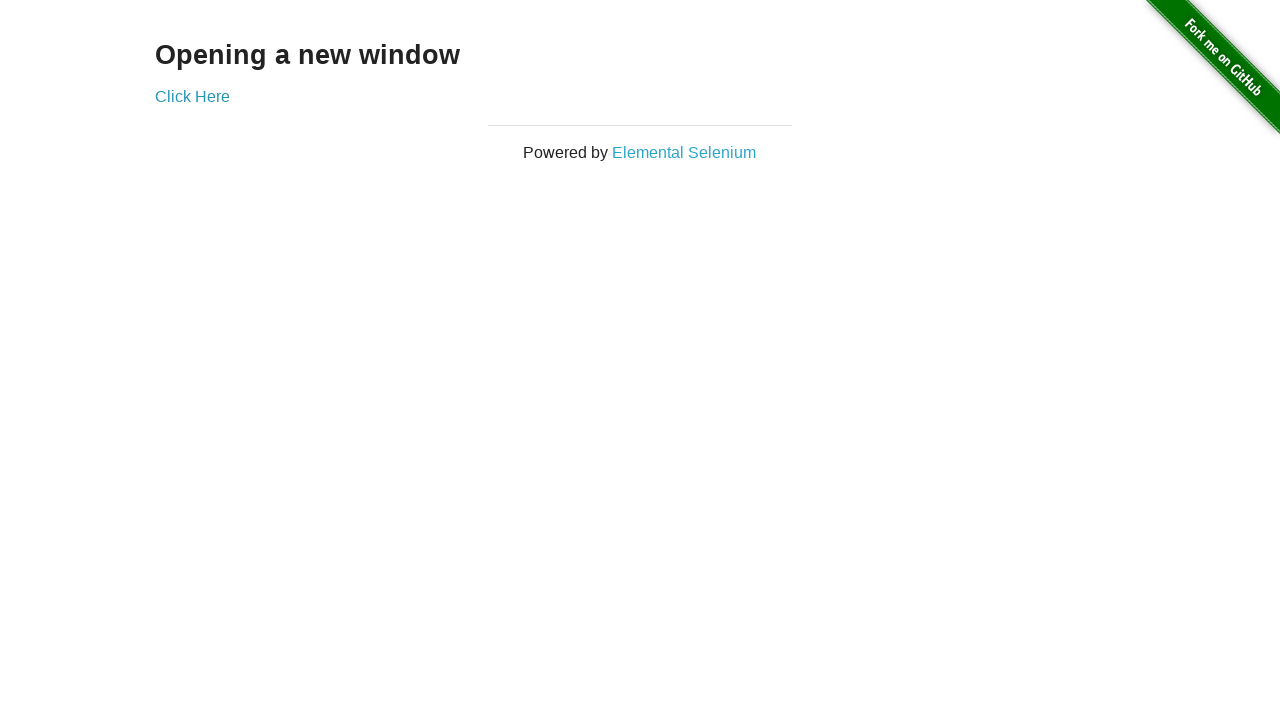

Captured reference to new window/page
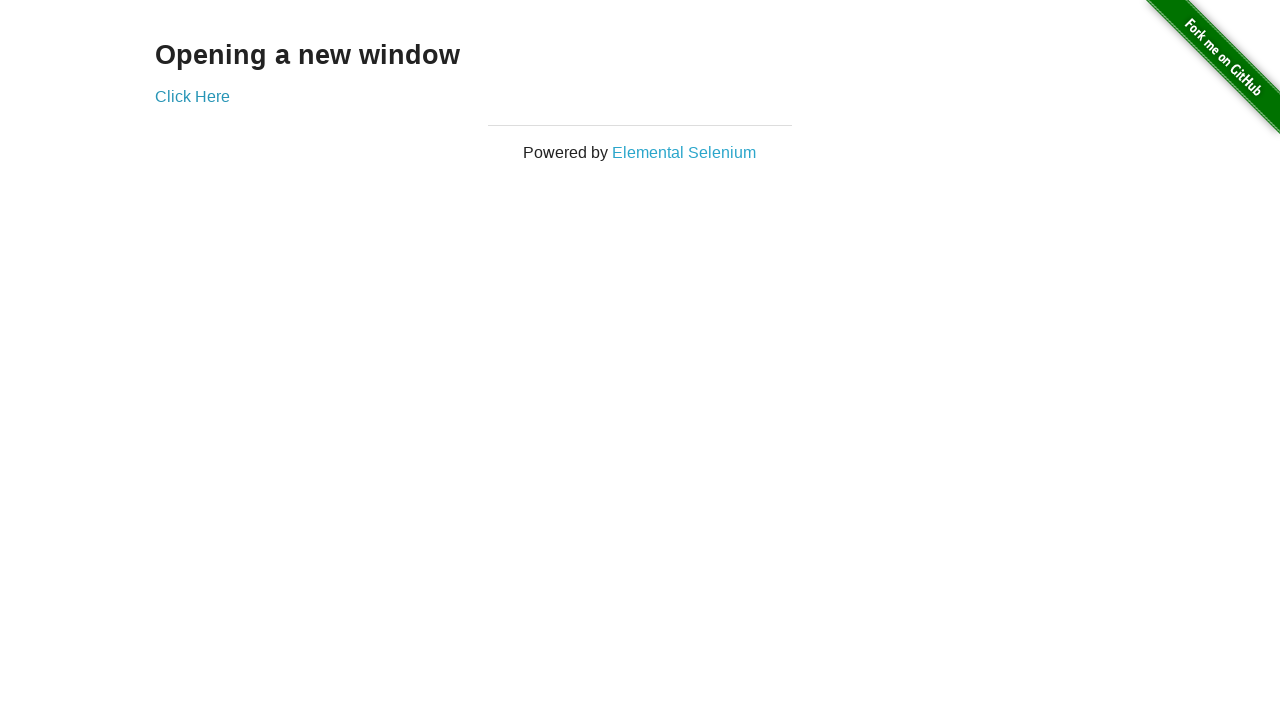

New page loaded successfully
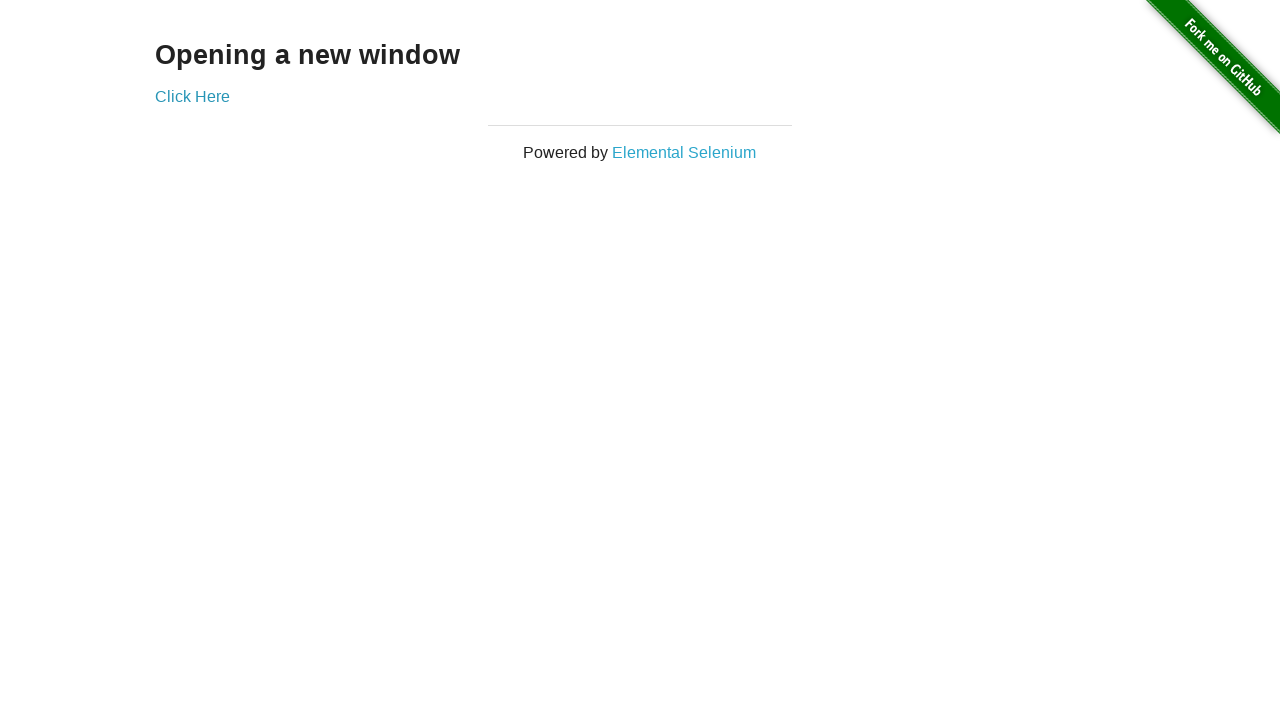

Verified new window title is 'New Window'
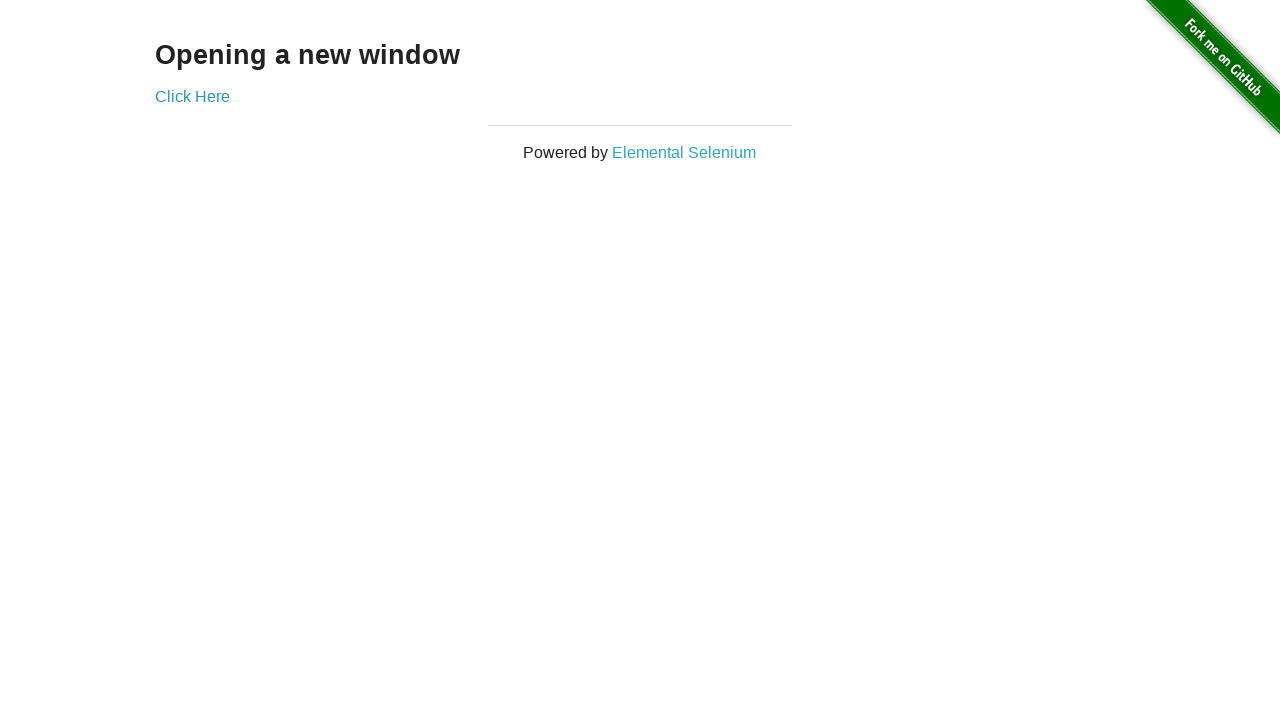

Verified h3 heading is displayed in new window
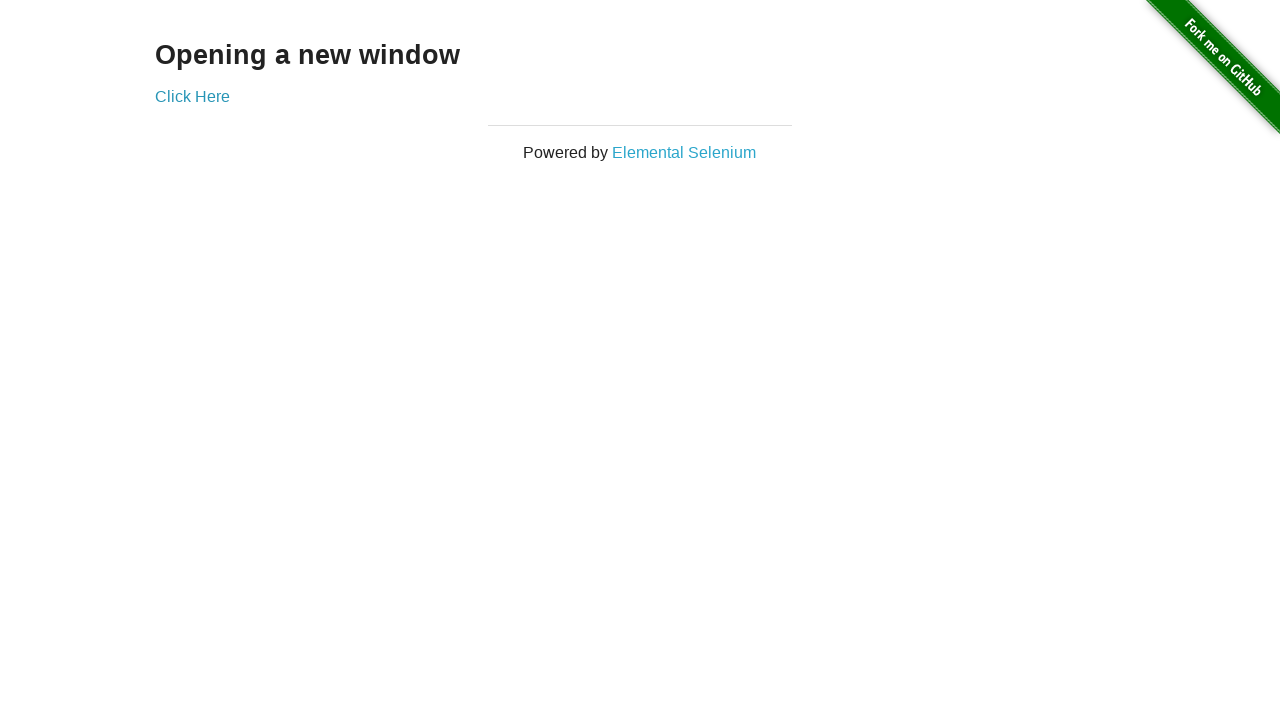

Switched back to original window
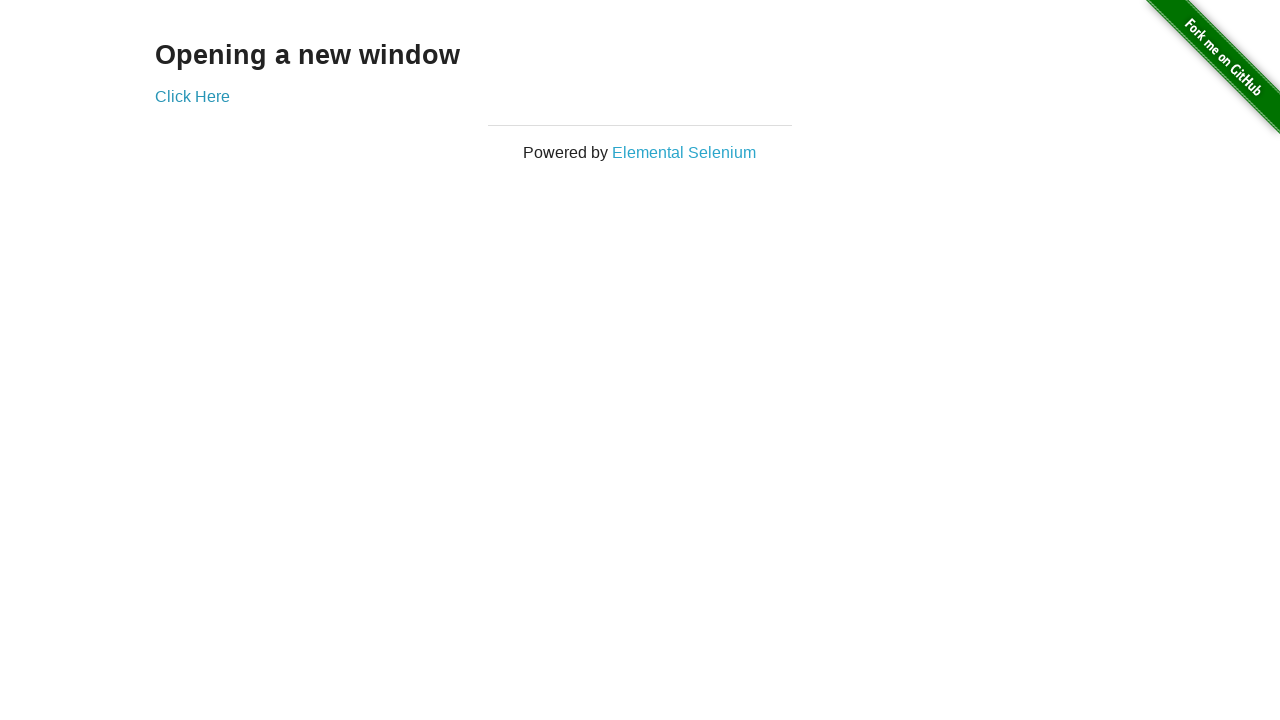

Verified original window title is still 'The Internet'
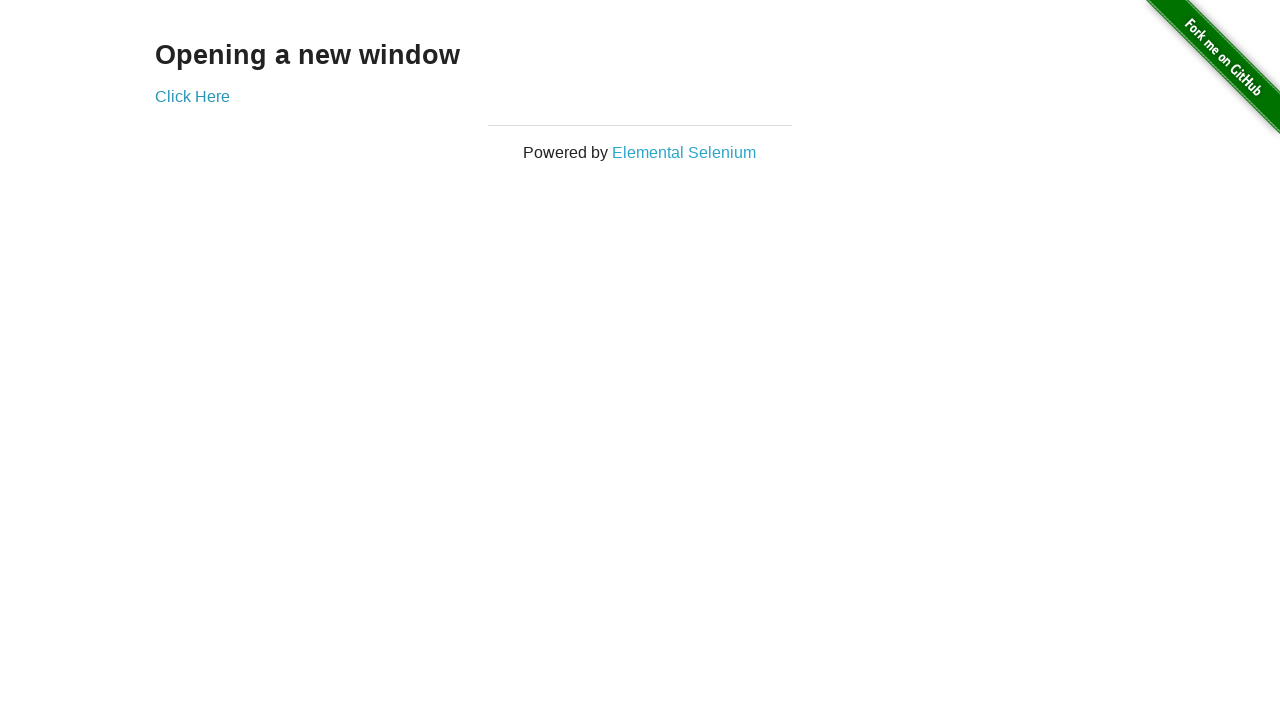

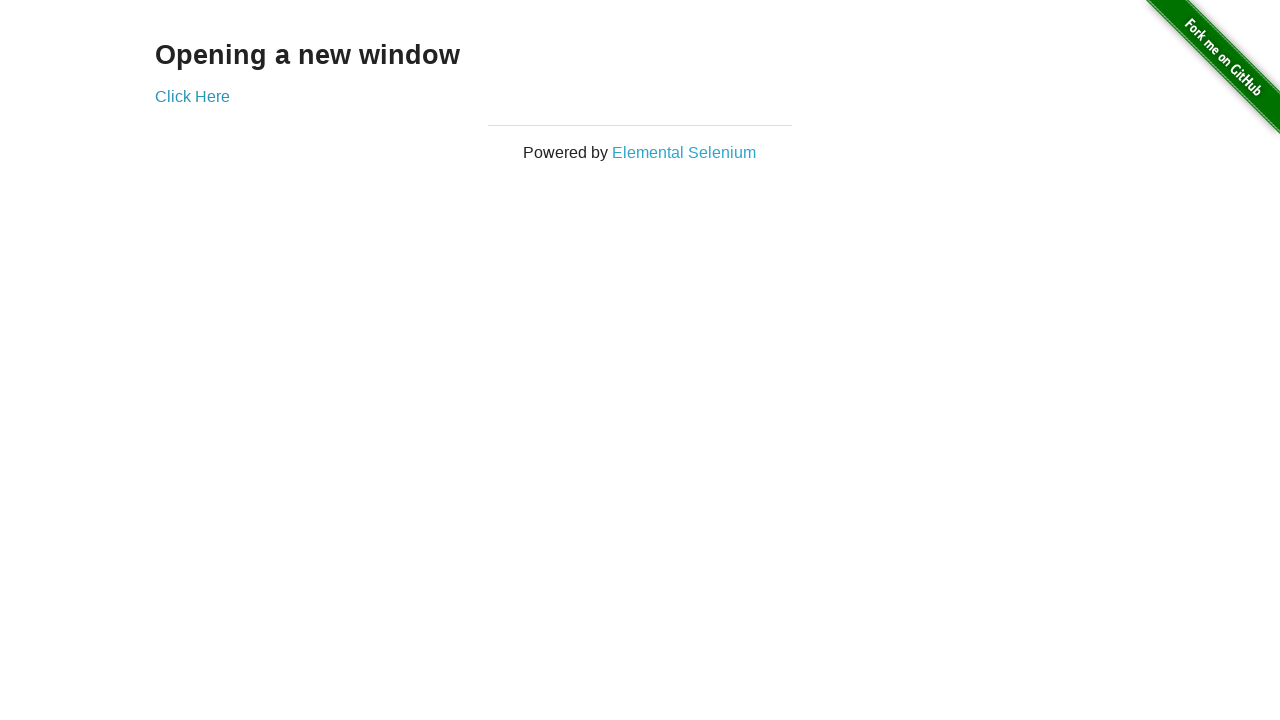